Tests dropdown menu functionality by navigating to a dropdown test page and verifying that state dropdown options are visible and accessible

Starting URL: https://testcenter.techproeducation.com/index.php?page=dropdown

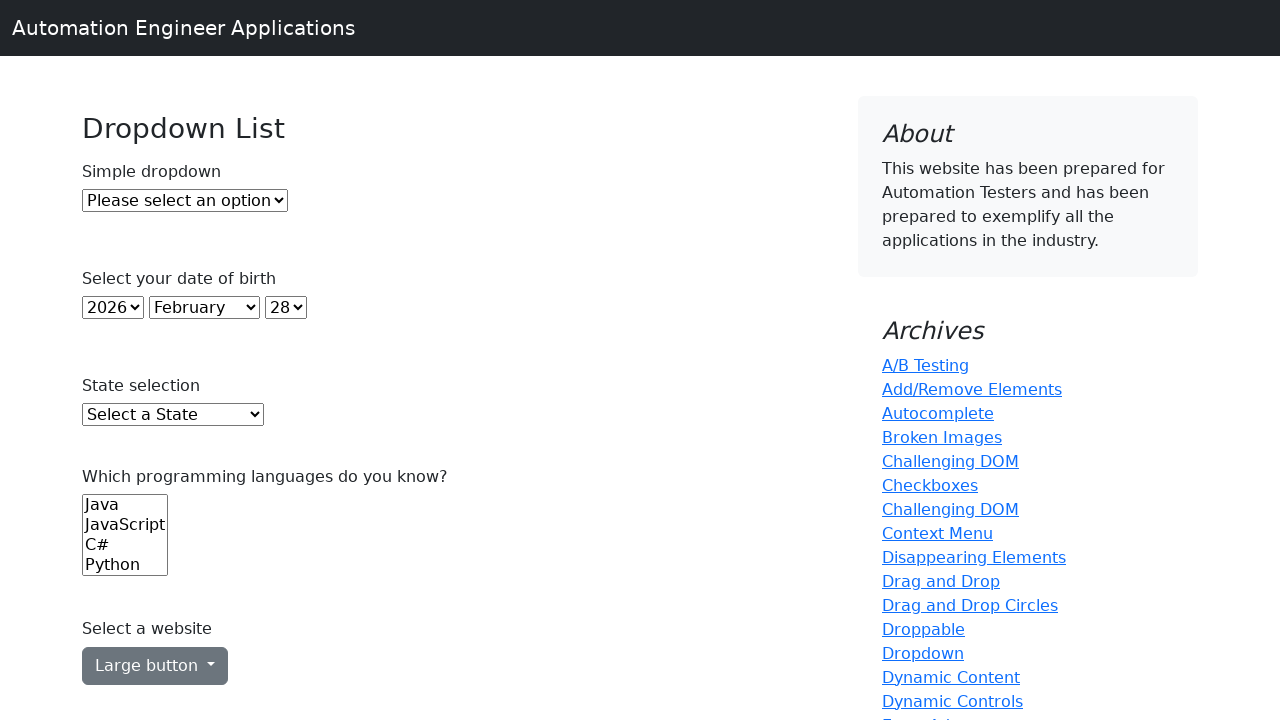

State dropdown selector loaded
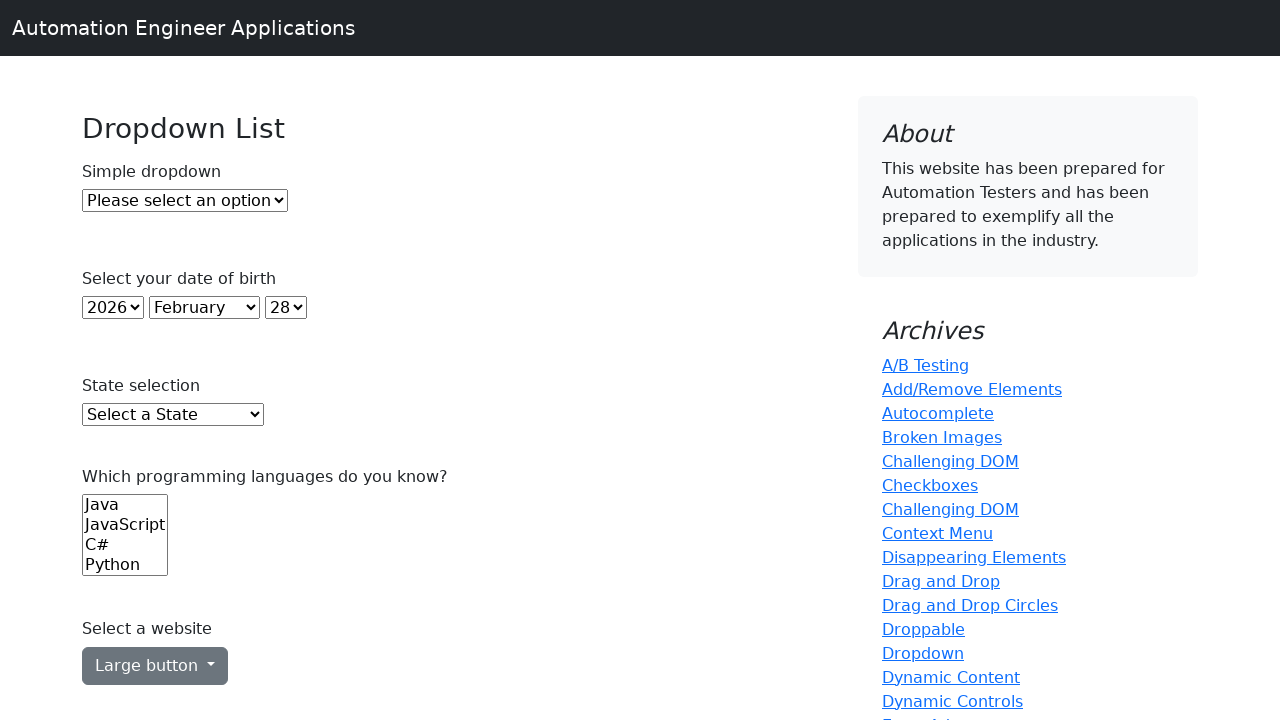

Retrieved all state dropdown options
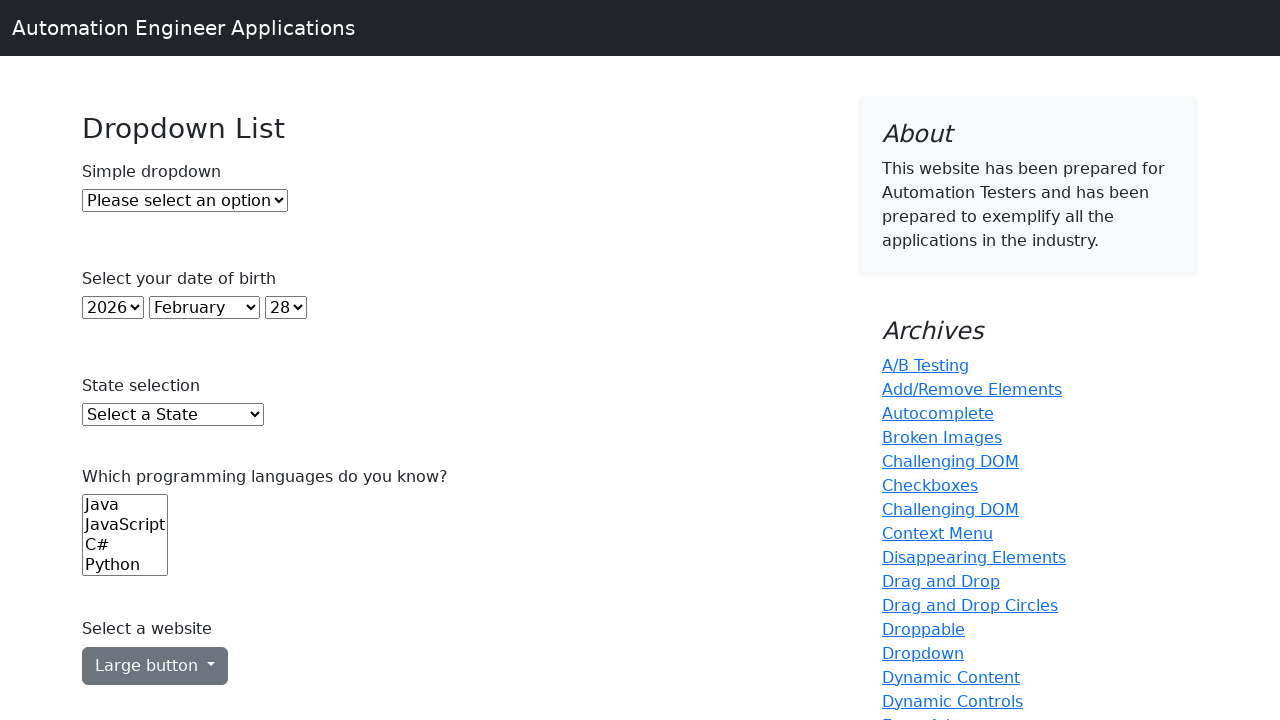

Clicked state dropdown to expand it at (173, 415) on select#state
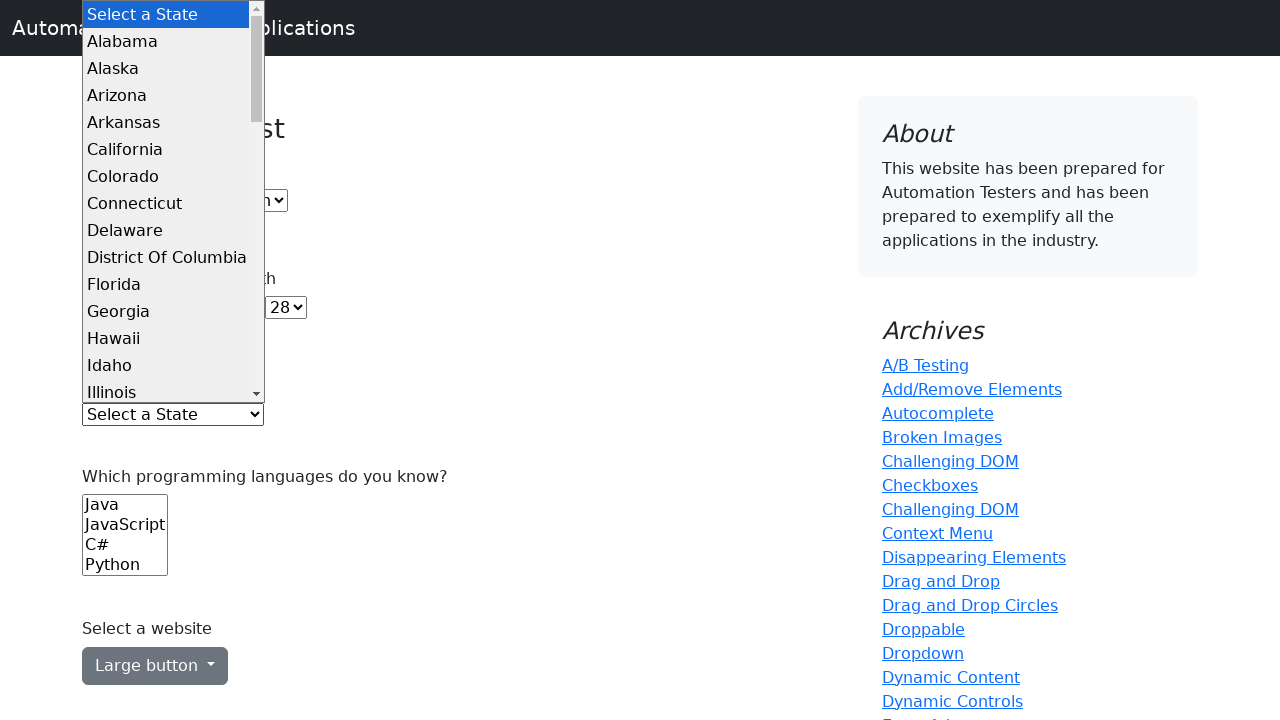

Verified dropdown menu selectors are present on page
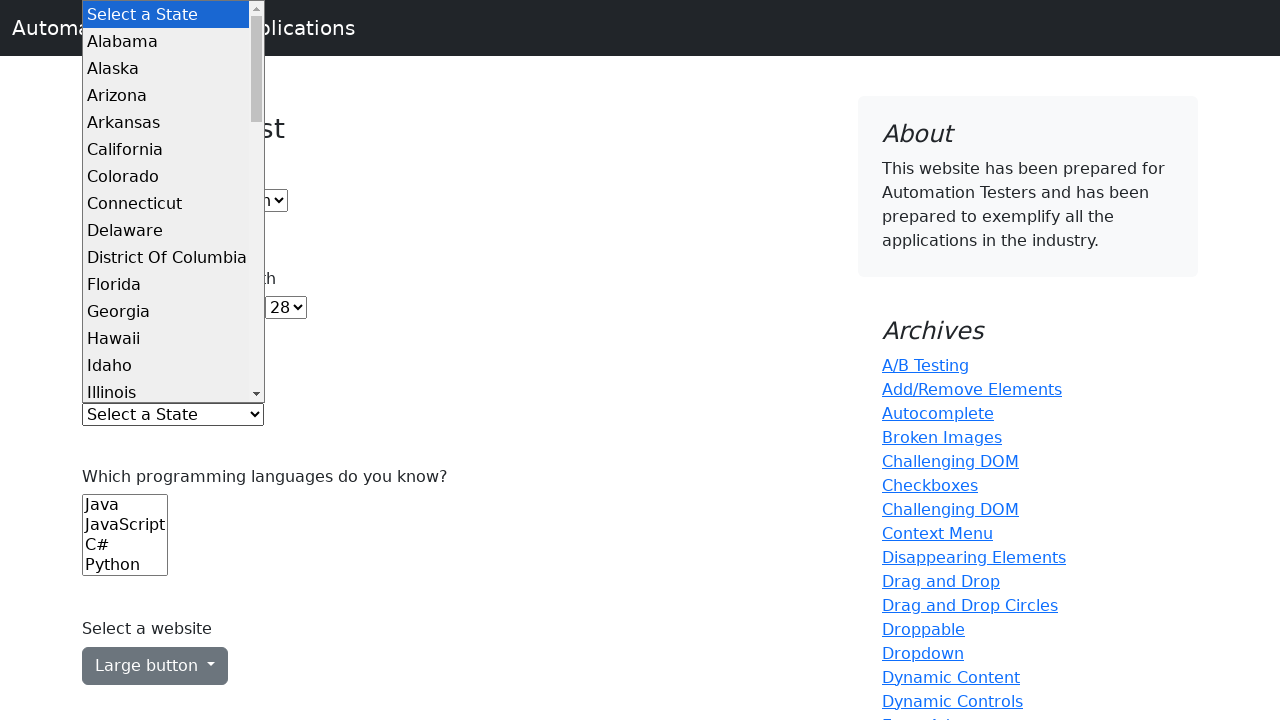

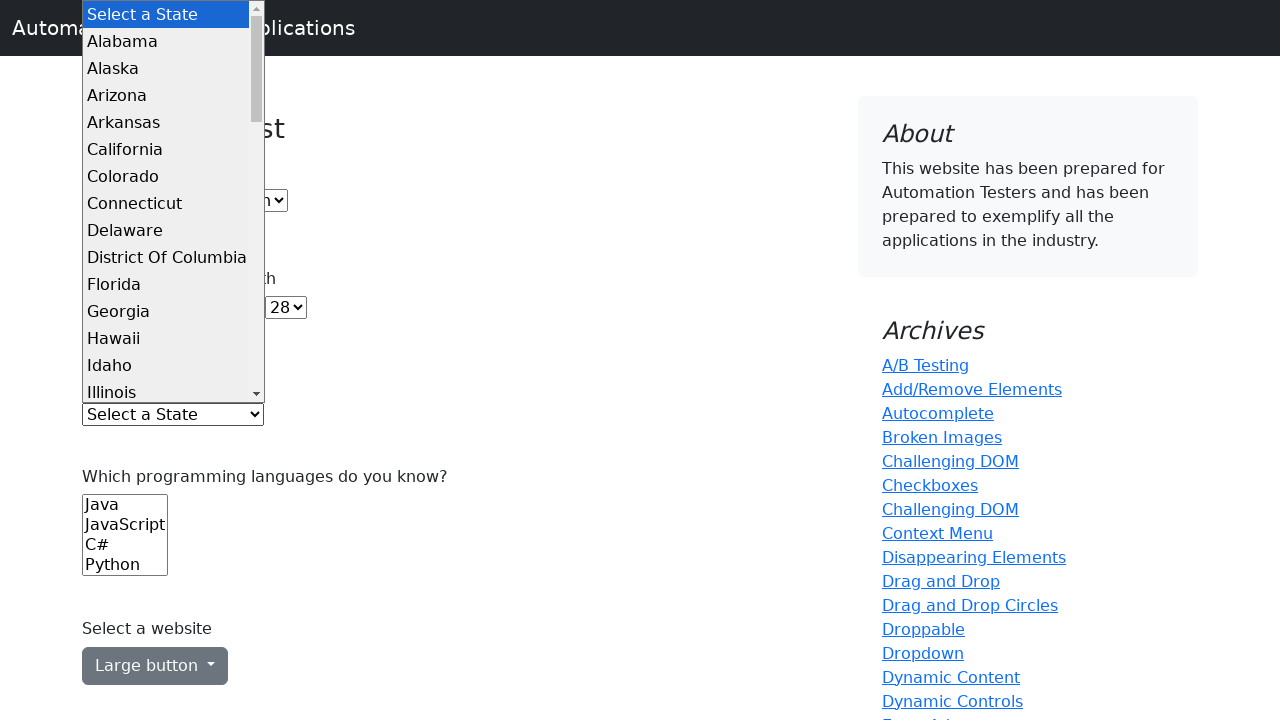